Clicks the submit button and verifies URL navigation to the thanks page using various URL checks

Starting URL: https://formy-project.herokuapp.com/form

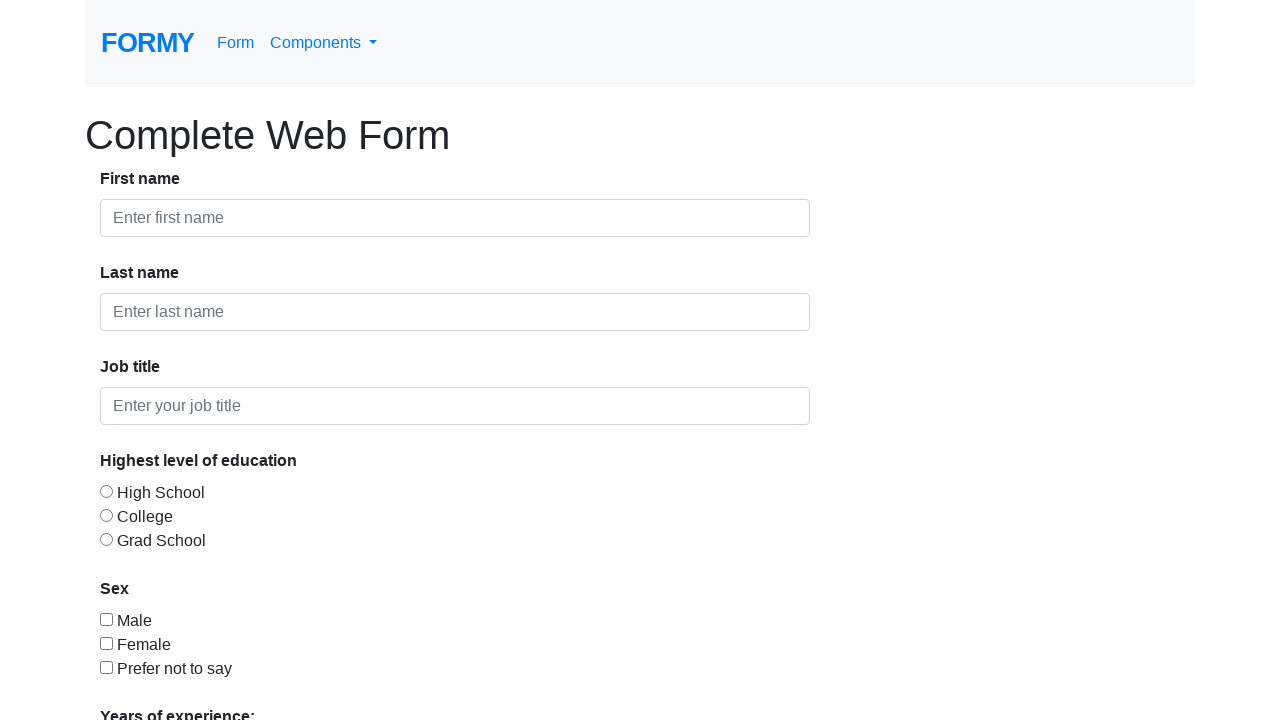

Clicked the submit button at (148, 680) on xpath=//a[@role="button"]
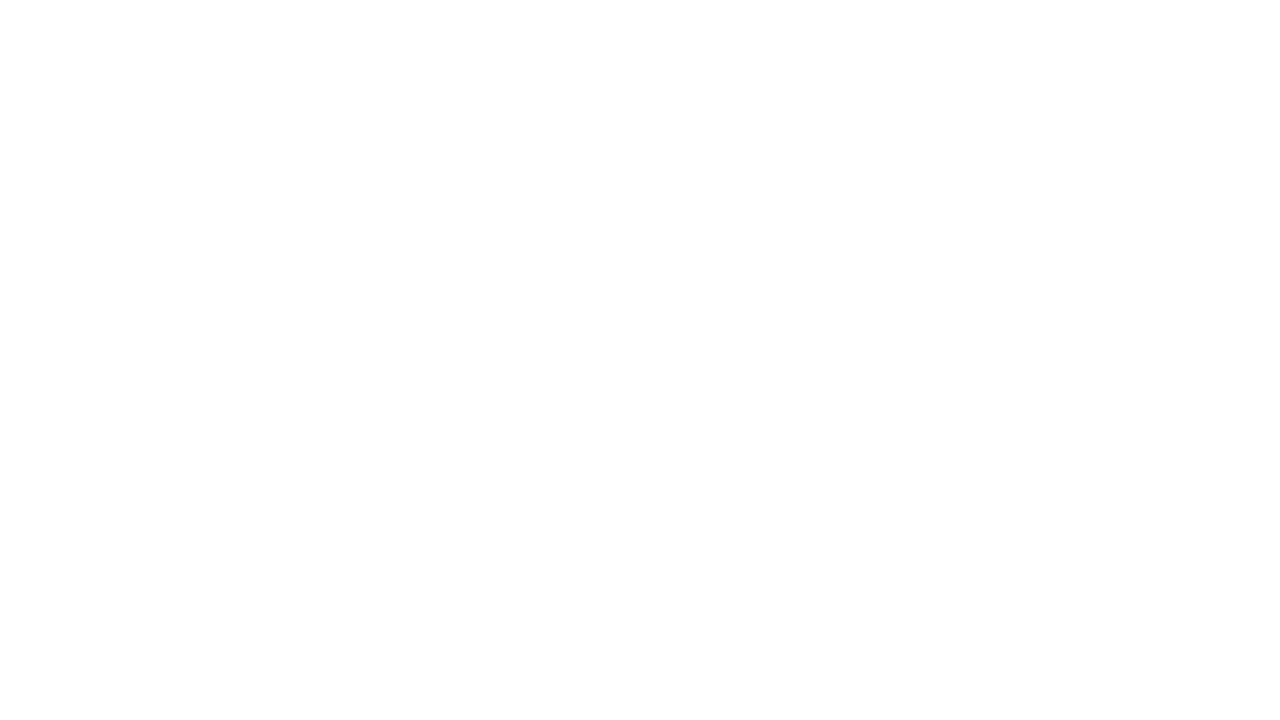

Waited for URL to navigate to thanks page
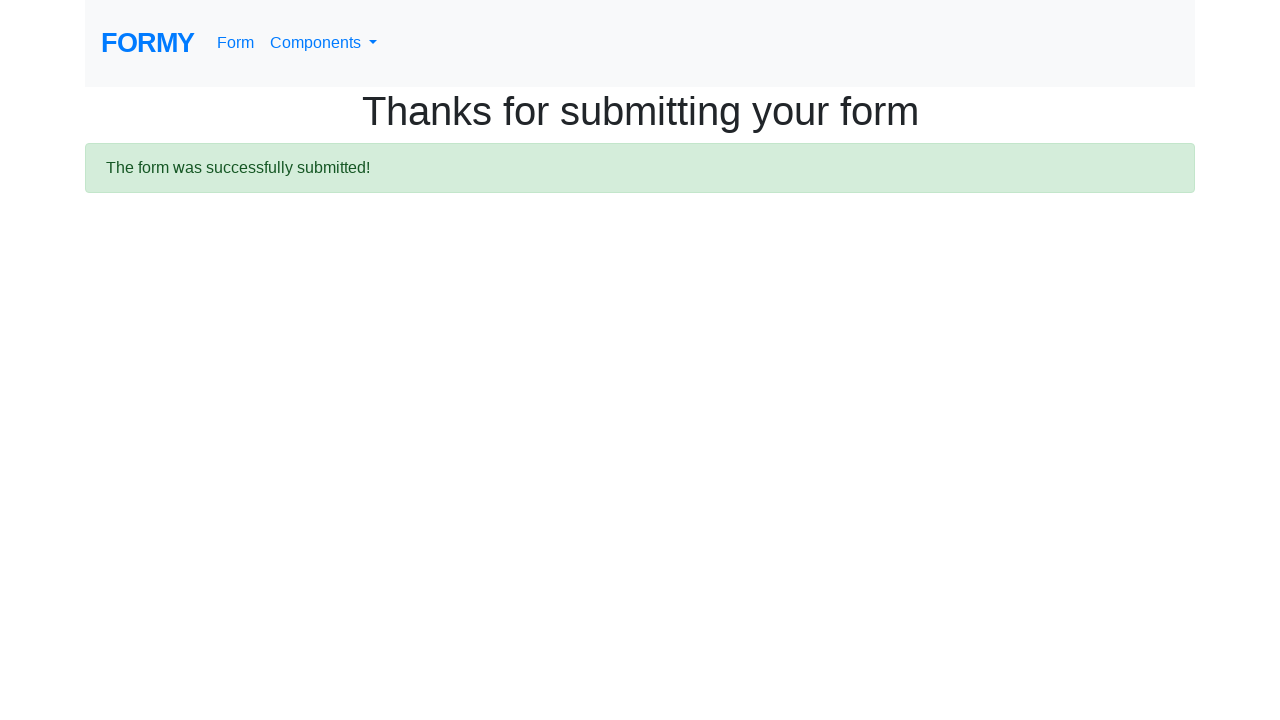

Verified URL contains /thanks
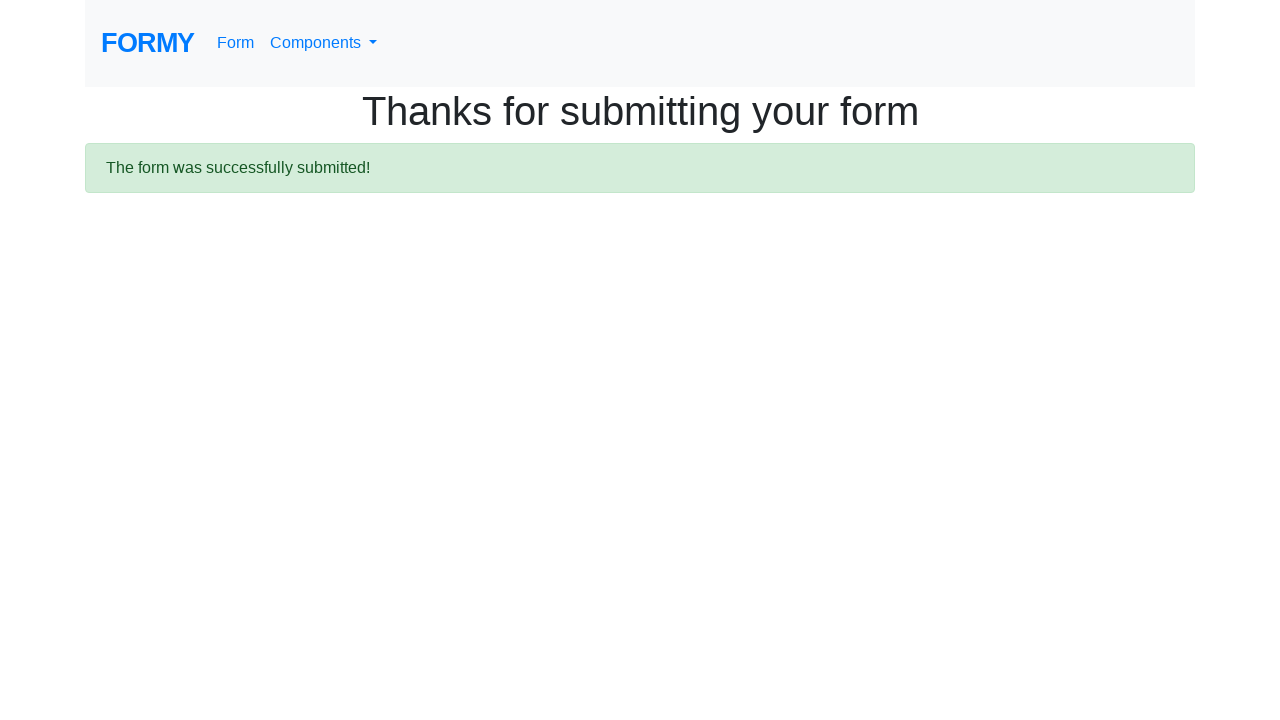

Verified exact URL matches https://formy-project.herokuapp.com/thanks
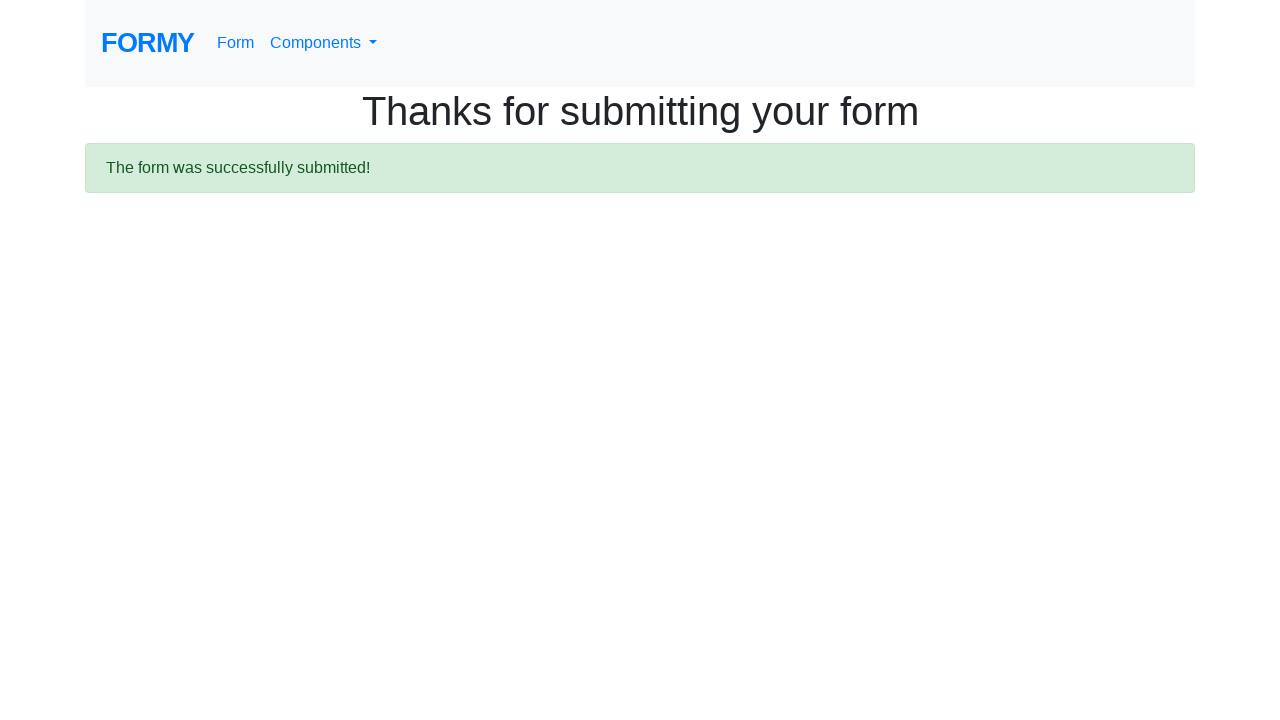

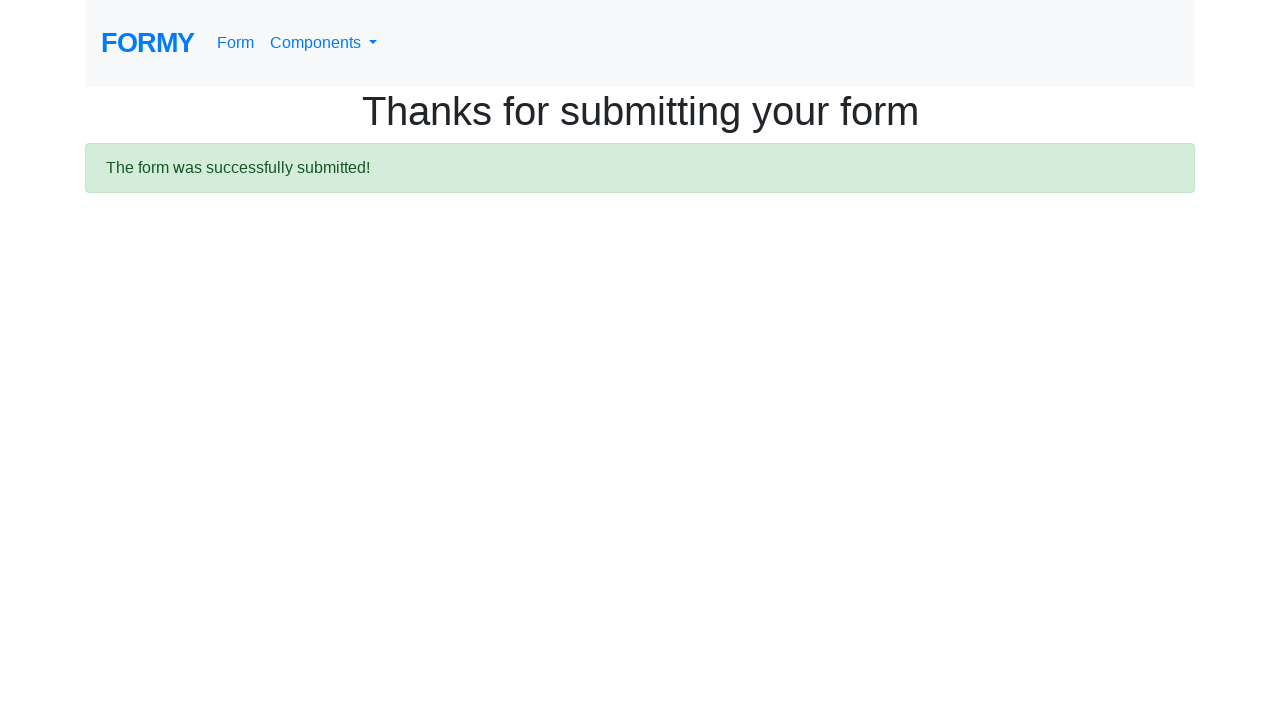